Tests jQuery UI datepicker functionality by clicking on the date input field to open the calendar and selecting day 26 from the calendar grid.

Starting URL: https://jqueryui.com/datepicker/

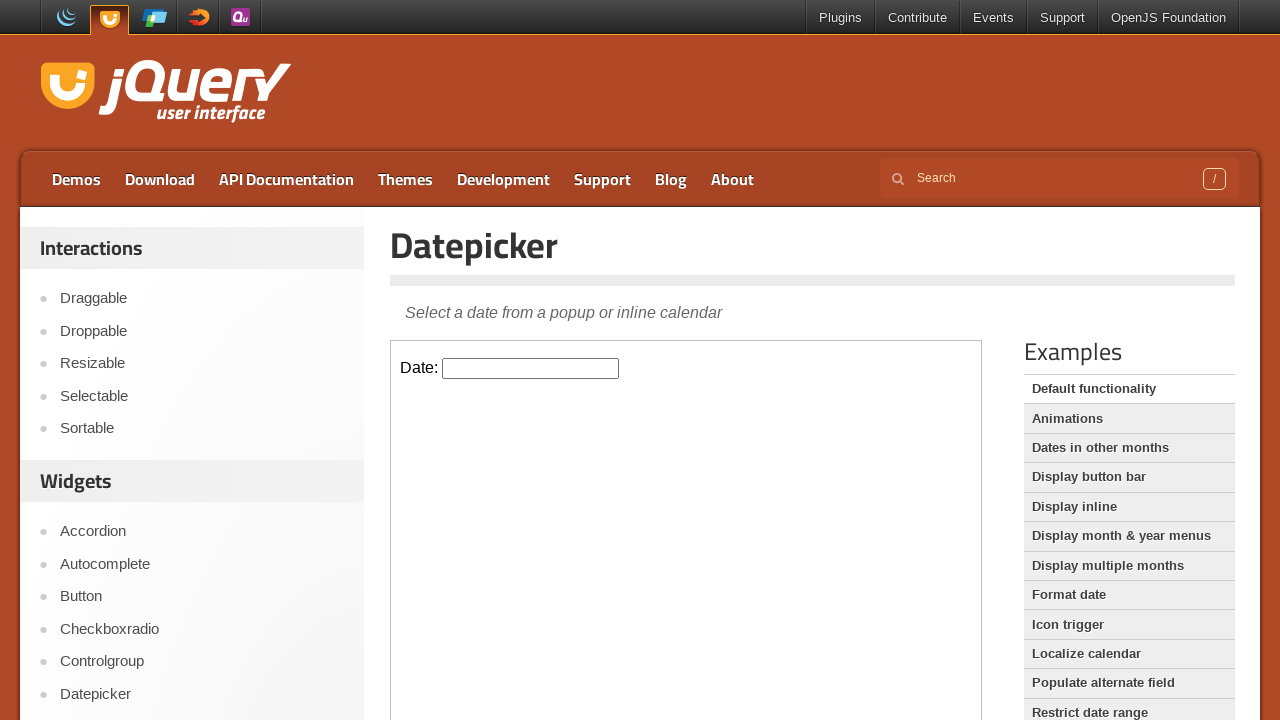

Located the demo iframe containing the datepicker
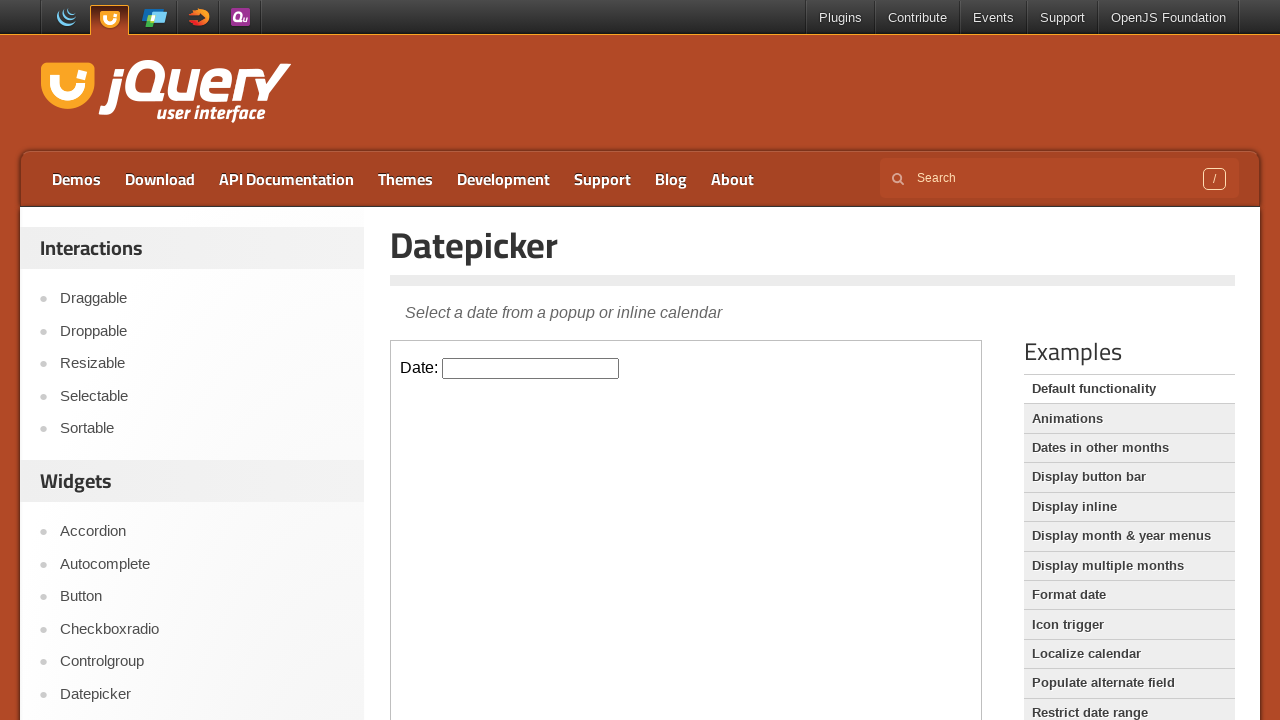

Clicked on the datepicker input field to open the calendar at (531, 368) on iframe.demo-frame >> internal:control=enter-frame >> input#datepicker
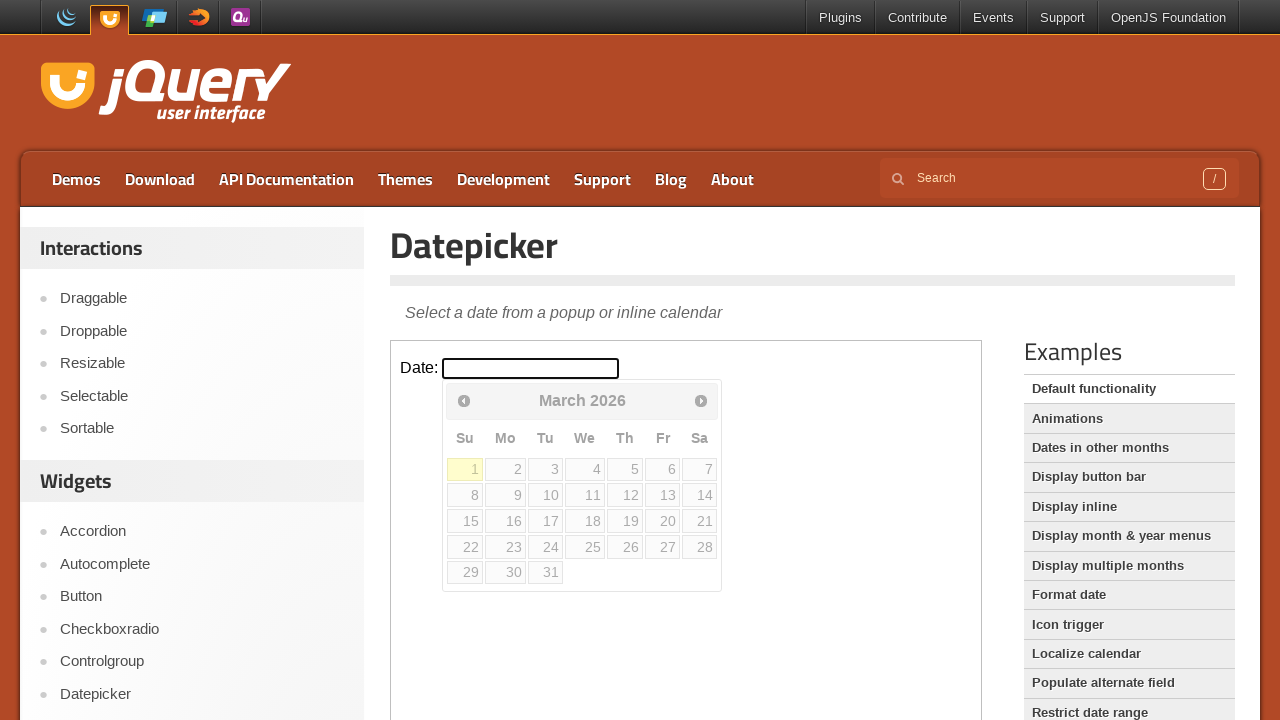

Located all day cells in the calendar grid
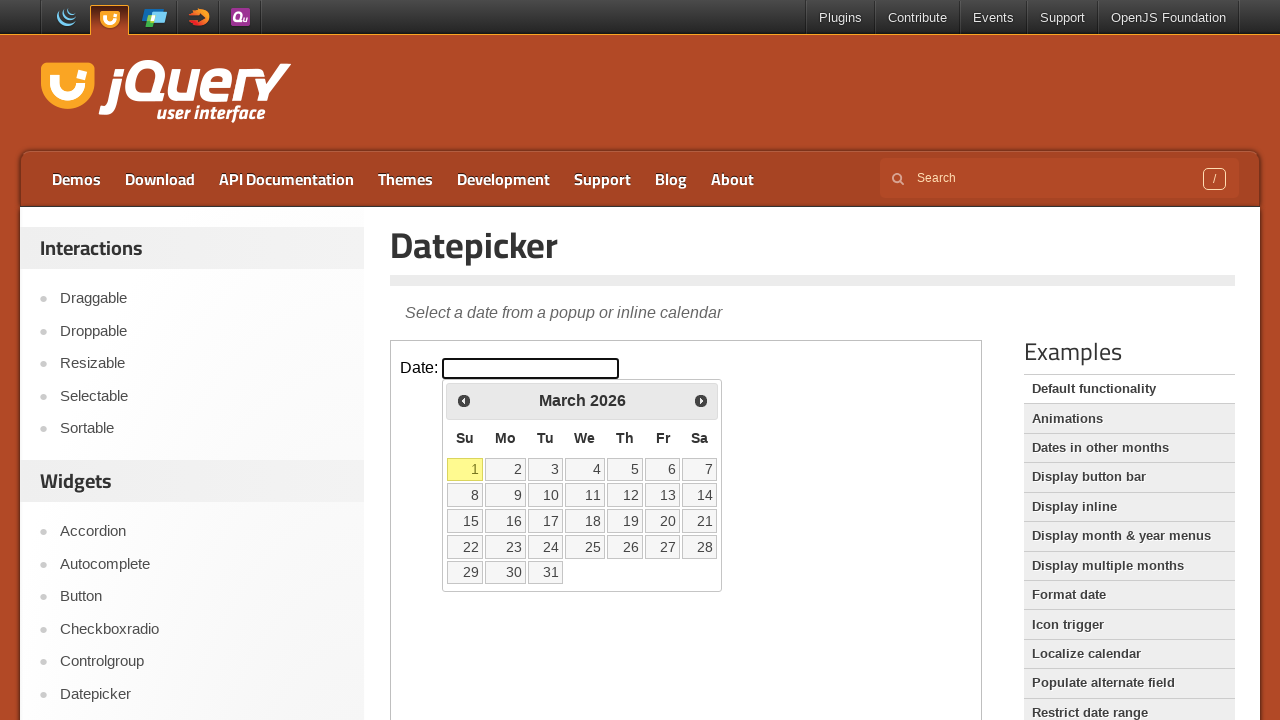

Selected day 26 from the calendar grid at (625, 547) on iframe.demo-frame >> internal:control=enter-frame >> xpath=//td[a[text()='26']]
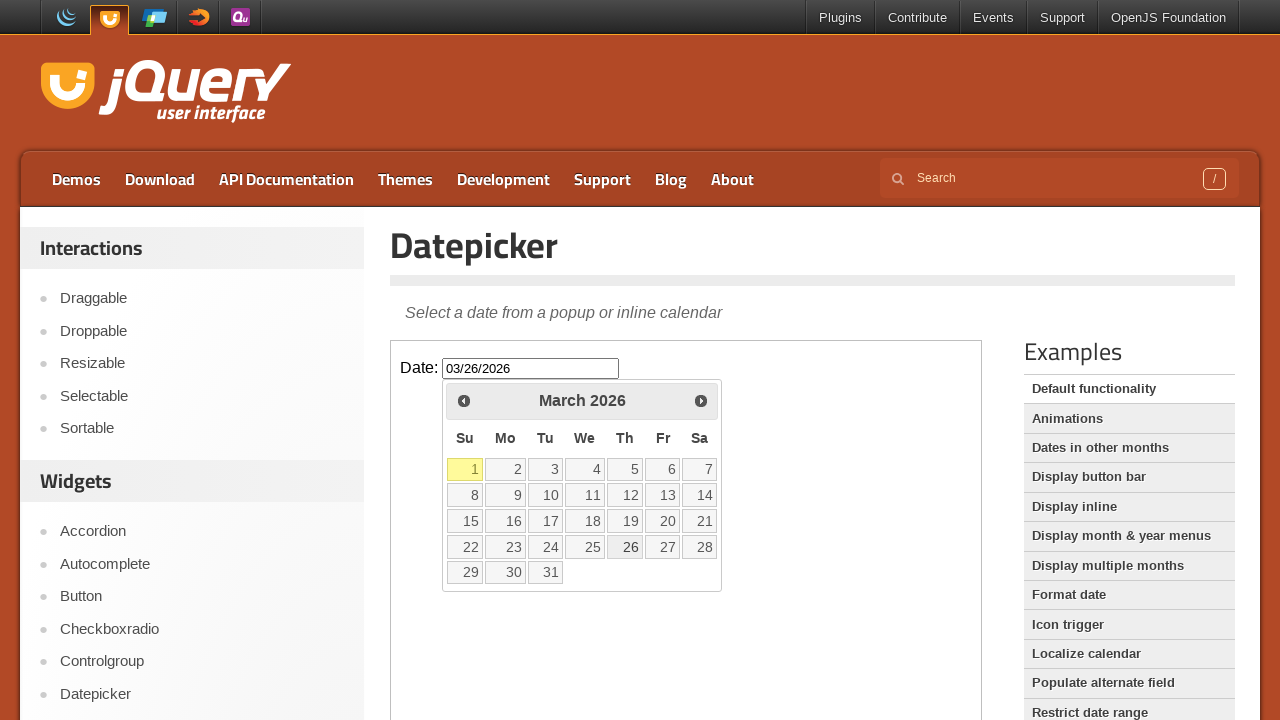

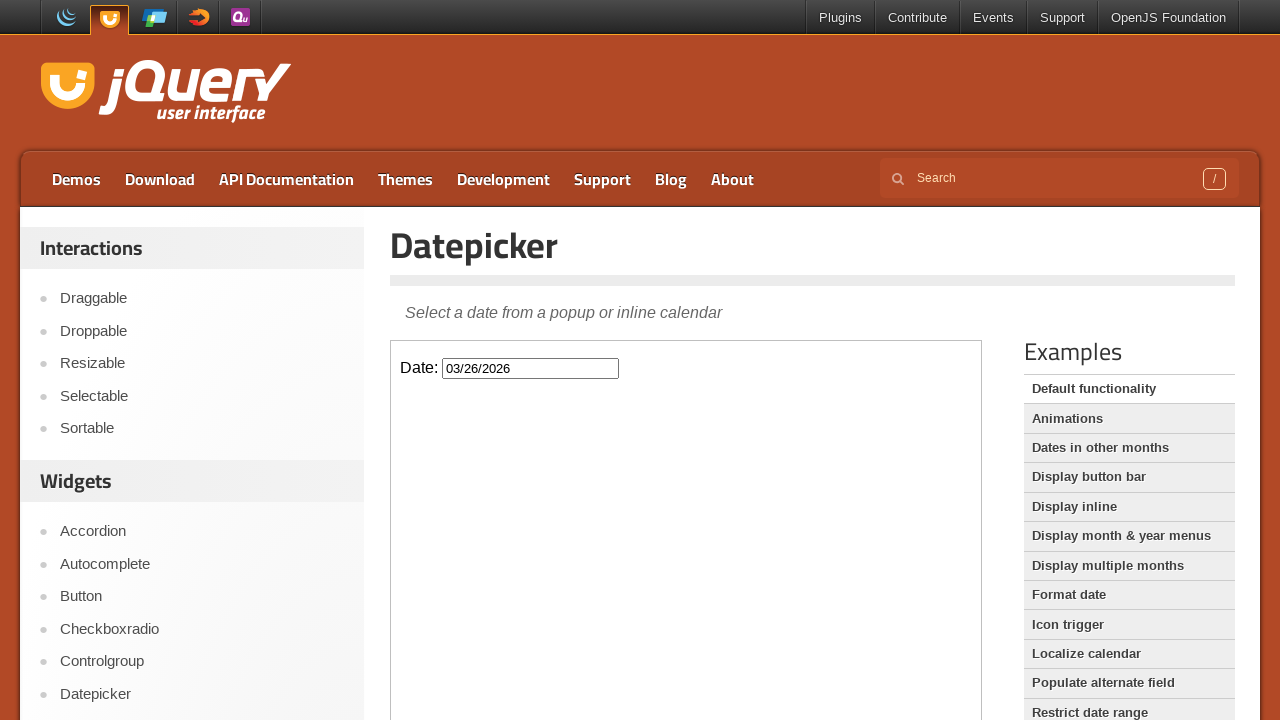